Tests JavaScript execution capabilities in browser automation including scrolling, clicking checkboxes, filling form fields, and reading element text on a registration form page

Starting URL: http://demo.automationtesting.in/Register.html

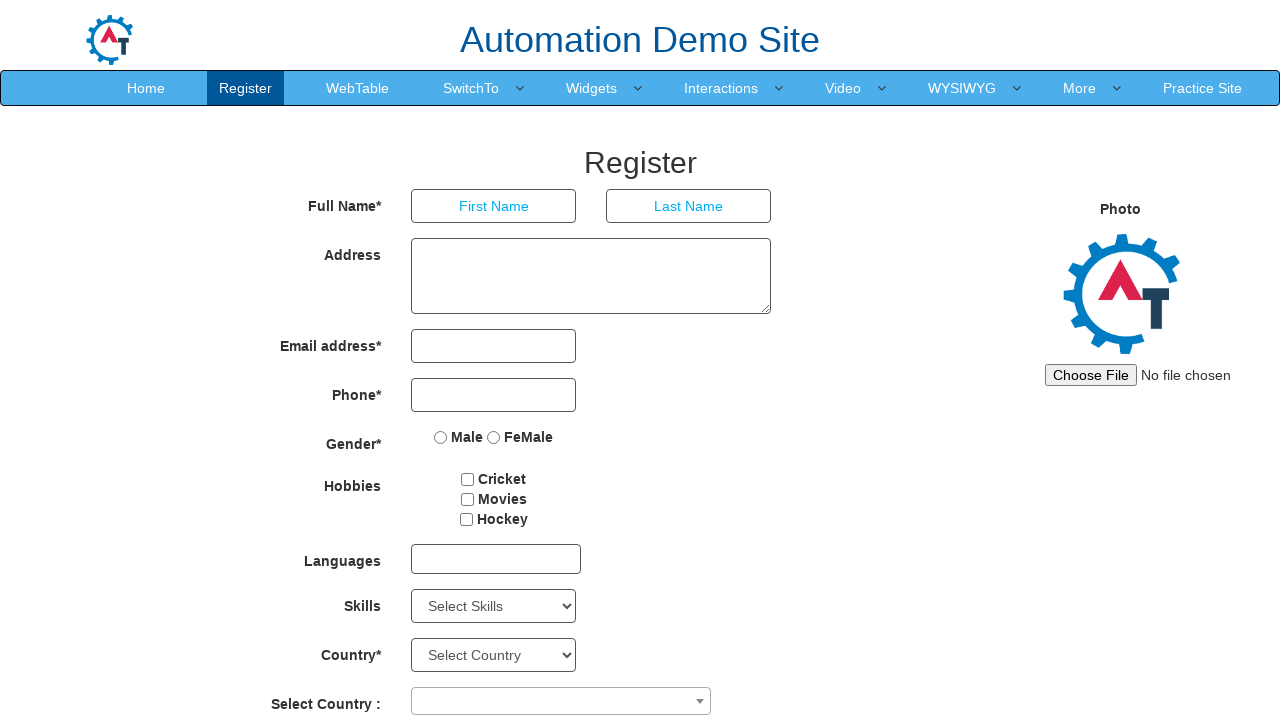

Scrolled down the page by 1000 pixels
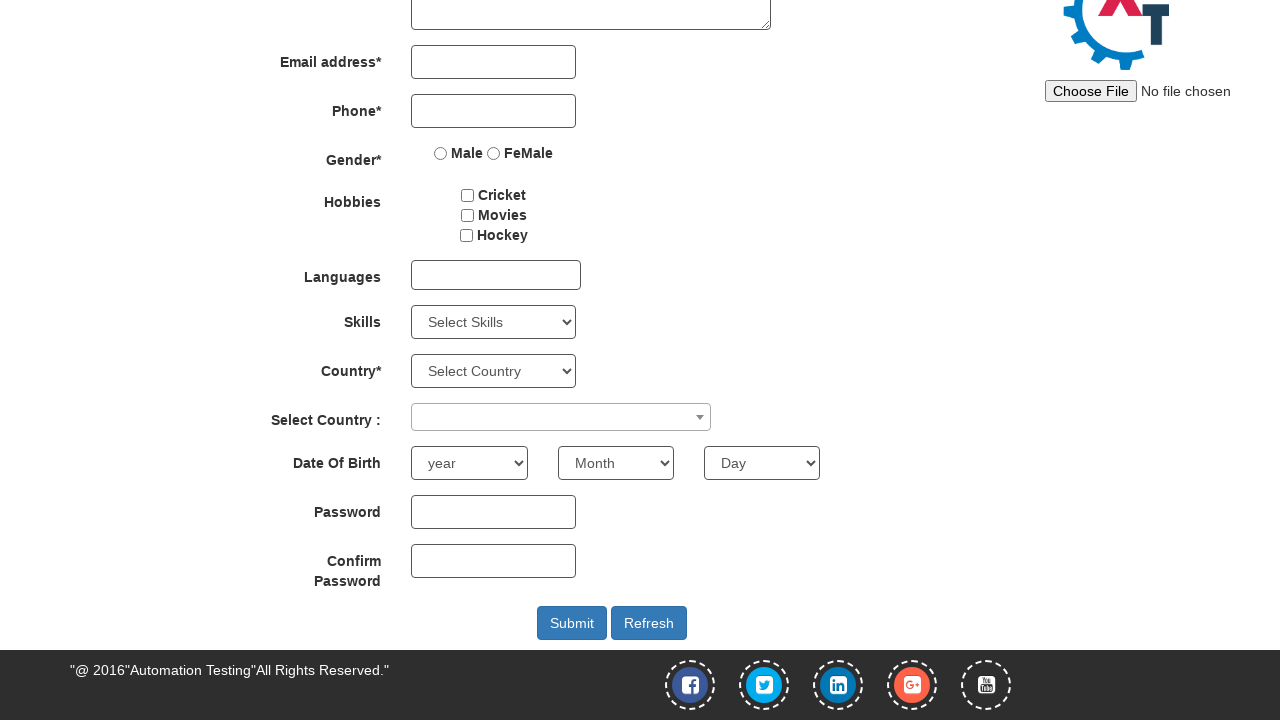

Scrolled back up the page by 1000 pixels
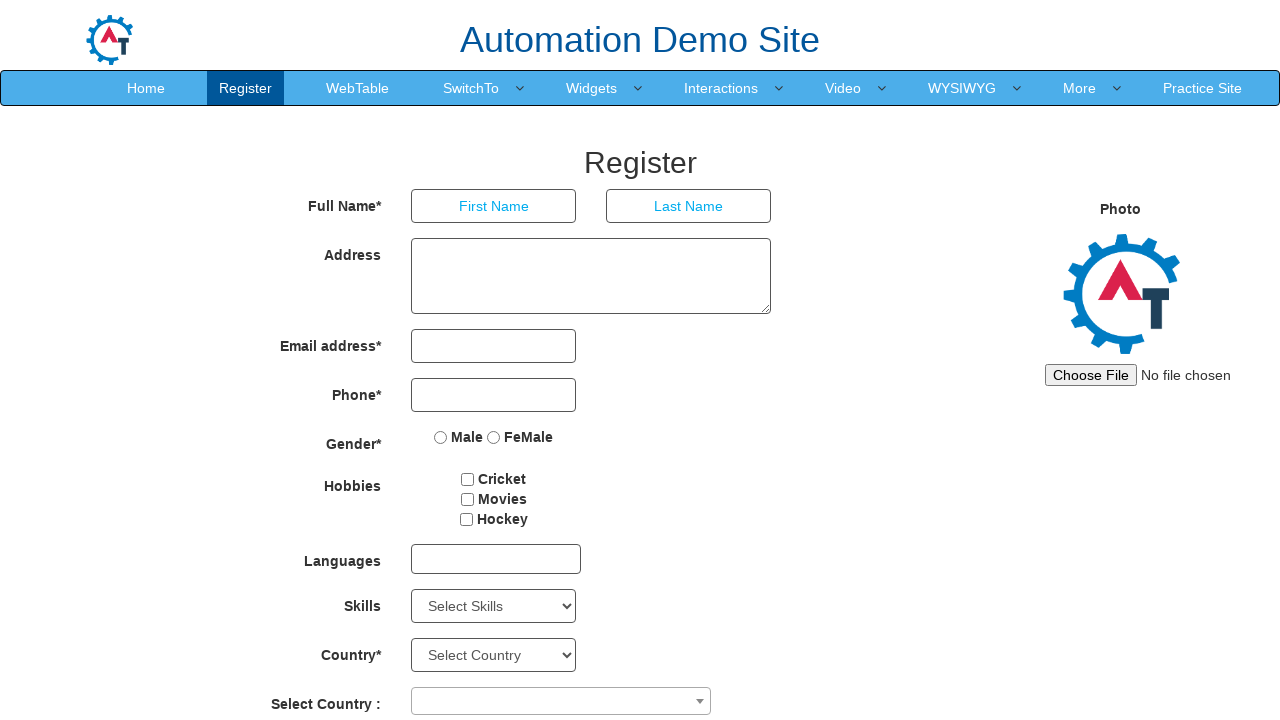

Located the Submit button
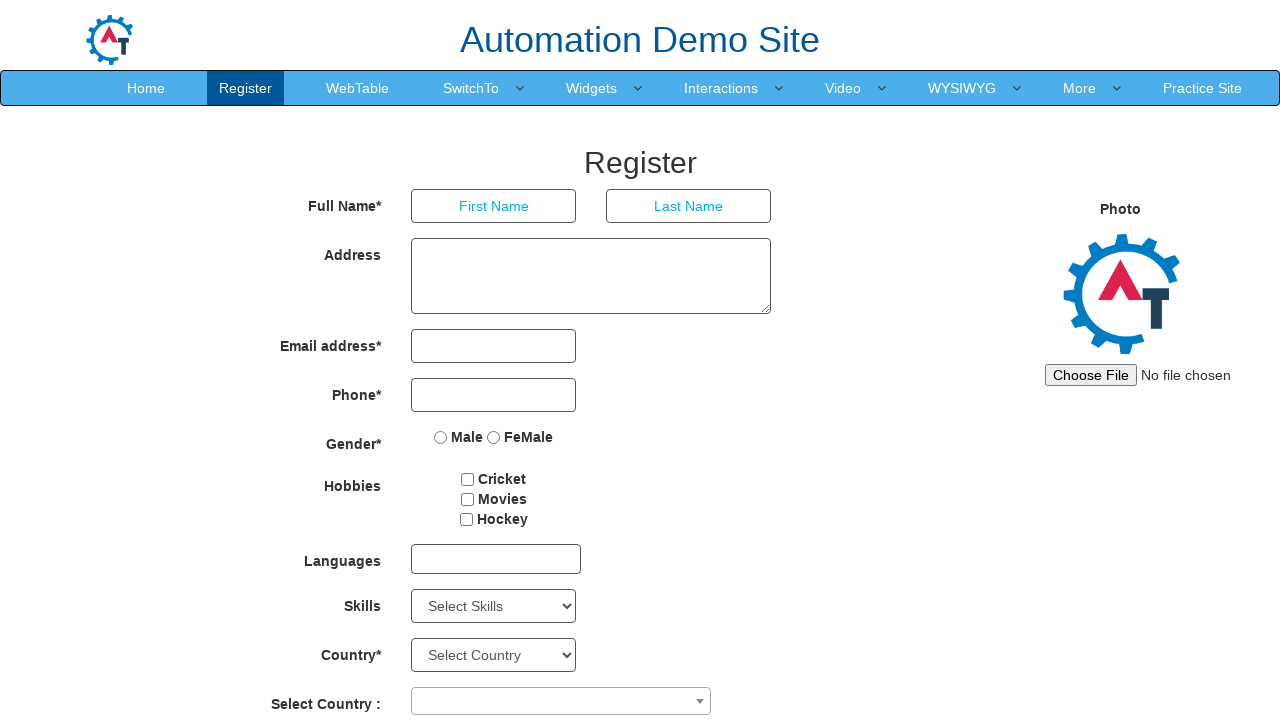

Scrolled Submit button into view
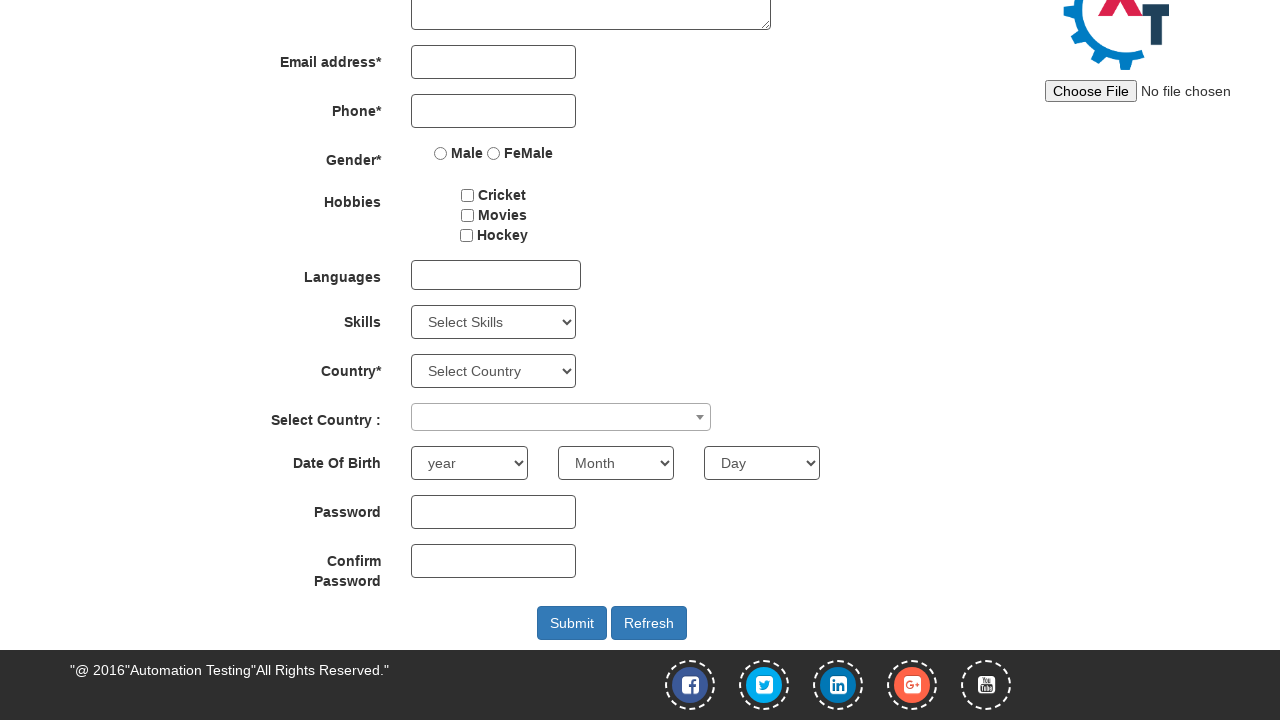

Scrolled up the page by 1000 pixels
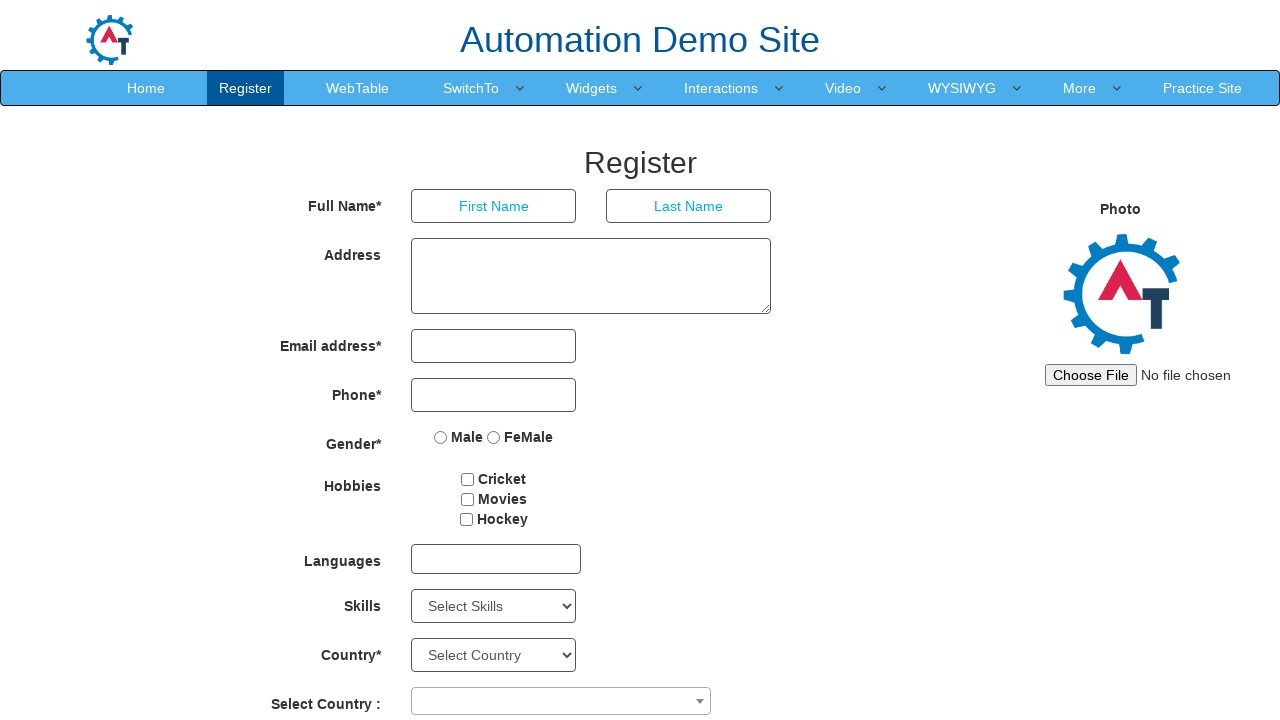

Waited 500 milliseconds
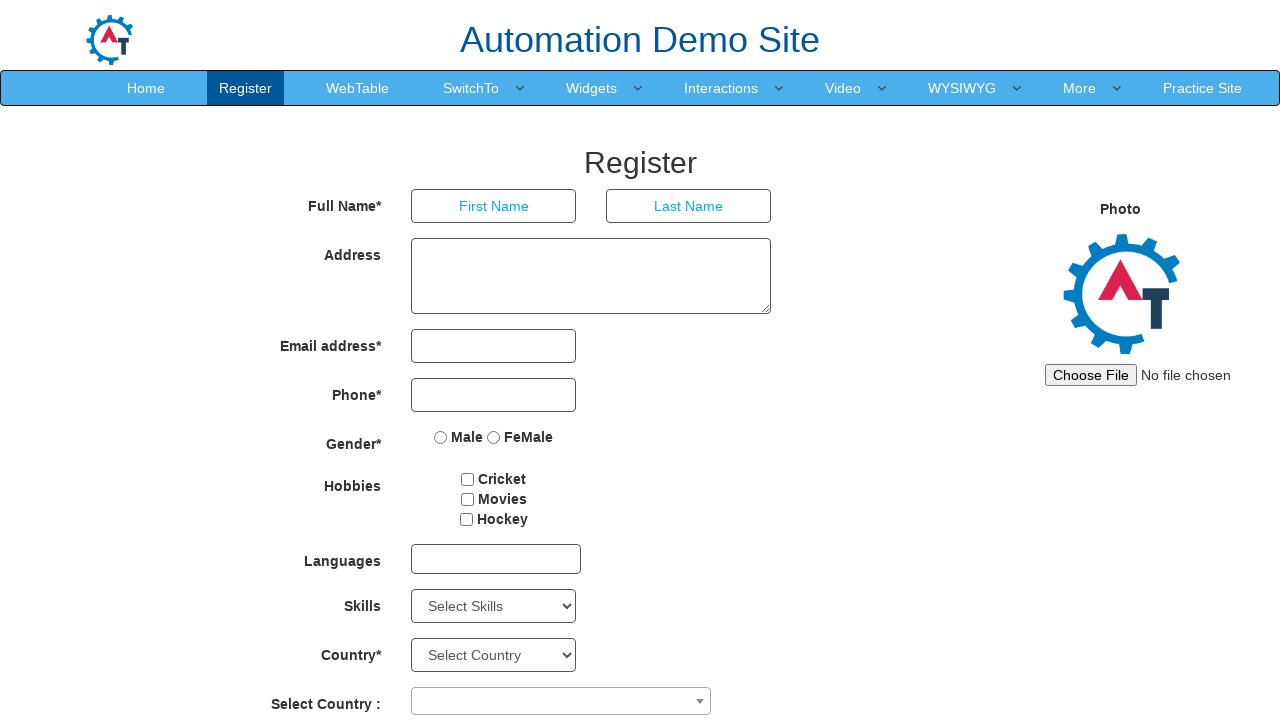

Scrolled down the page by 1000 pixels
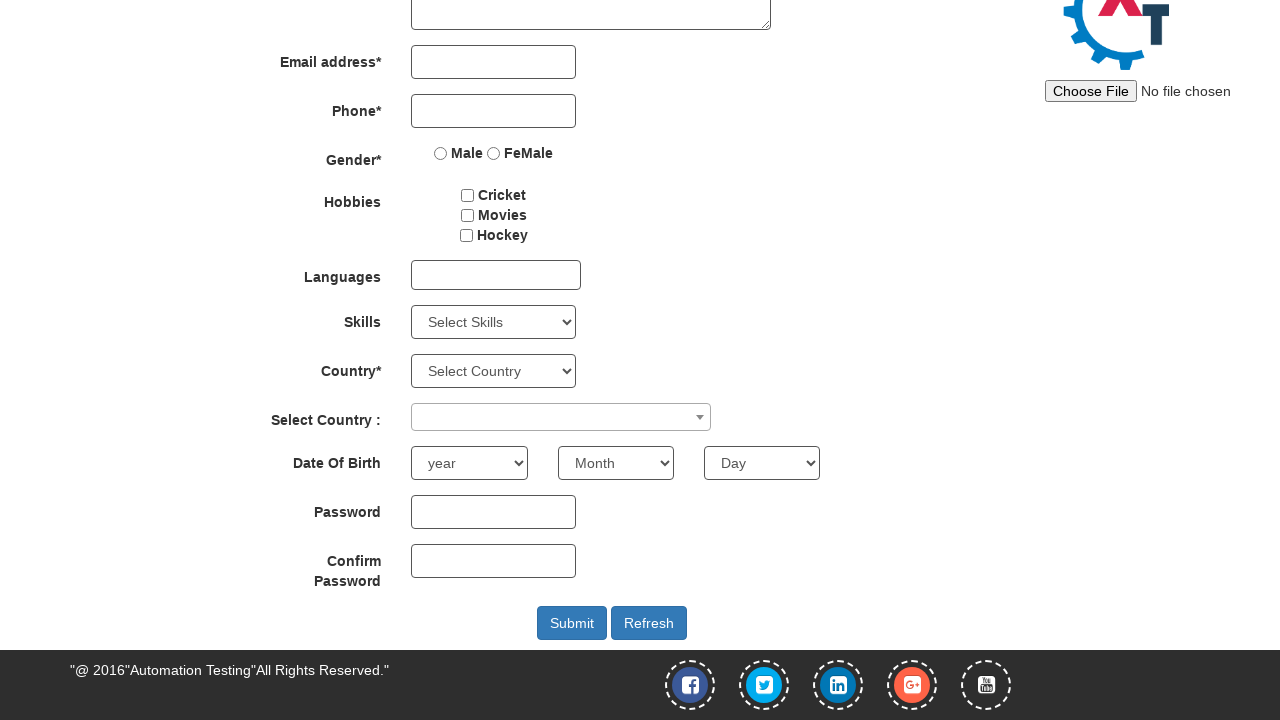

Scrolled up the page by 150 pixels
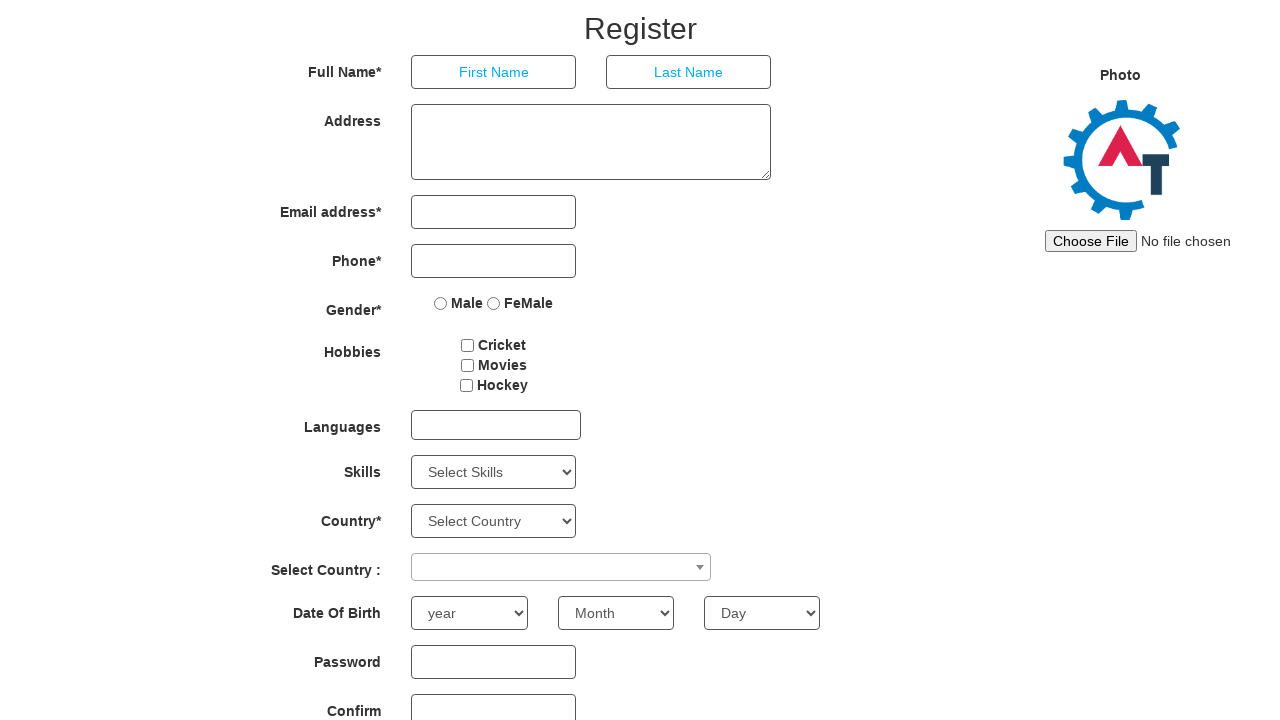

Clicked the Movies checkbox at (468, 345) on input#checkbox1
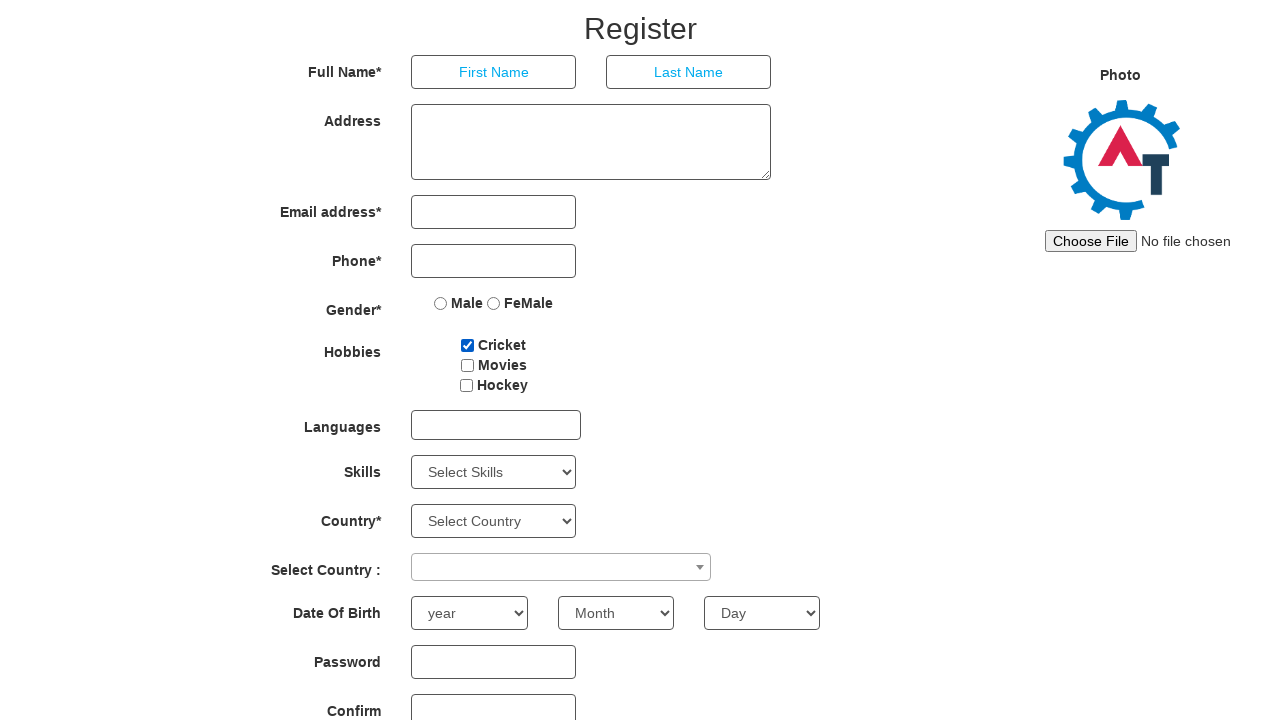

Filled phone number field with '1112223333' on input[type='tel']
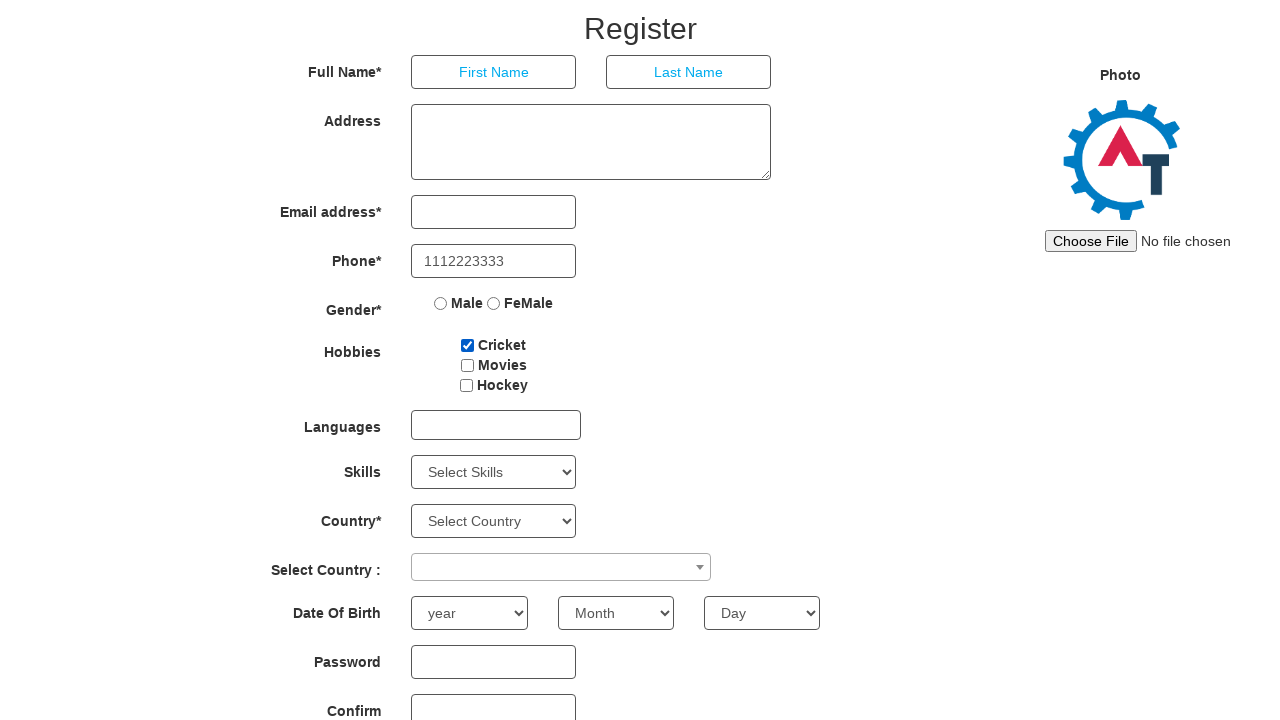

Filled First Name field with 'Test' on input[placeholder='First Name']
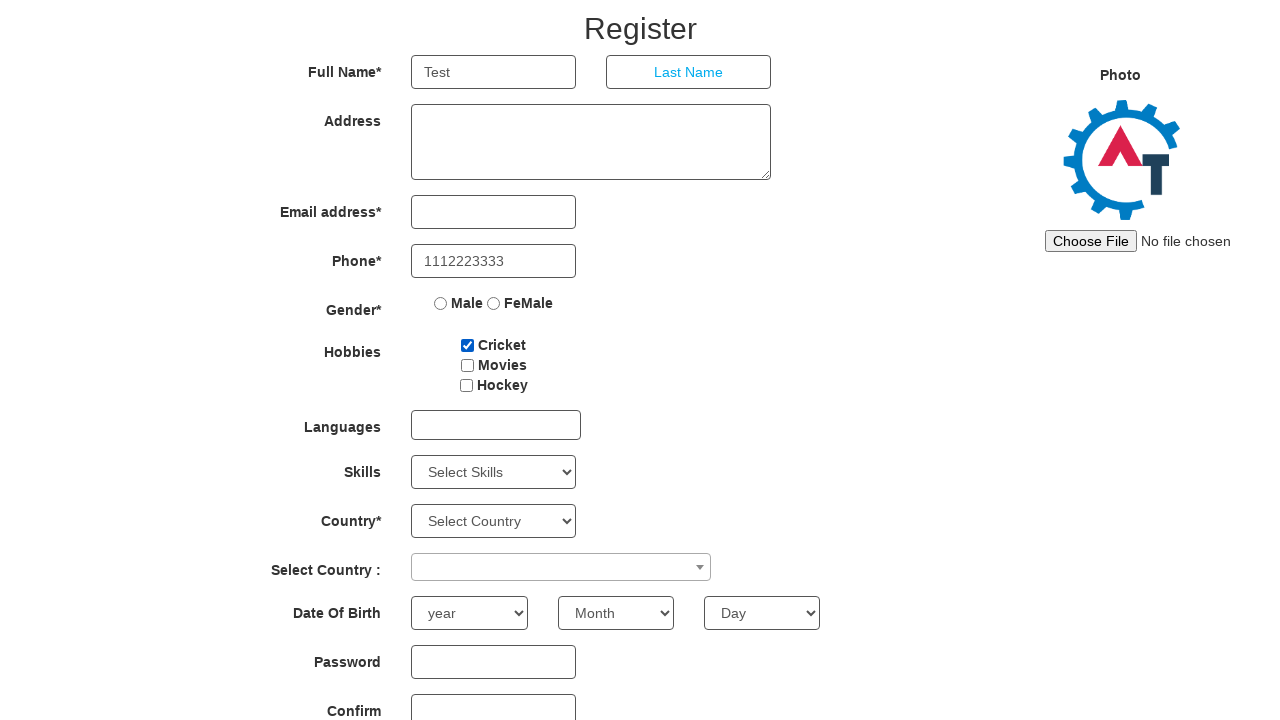

Located the Automation Demo Site header
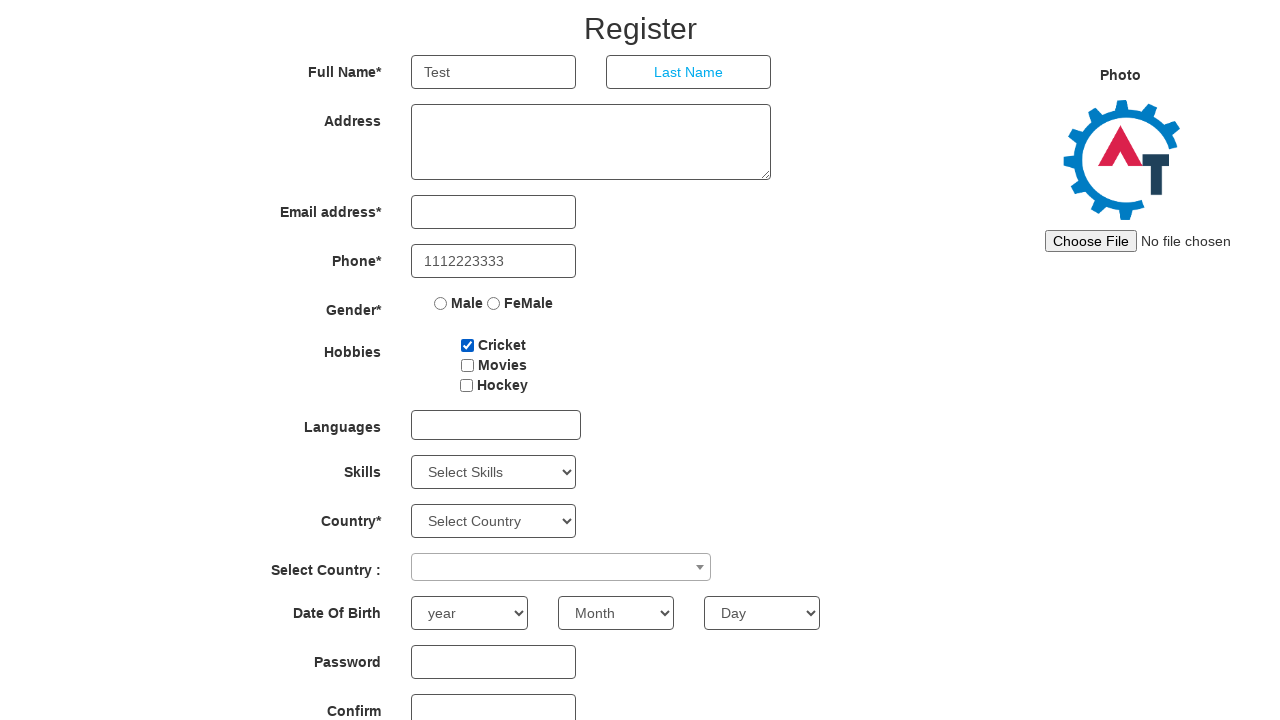

Verified the header is visible
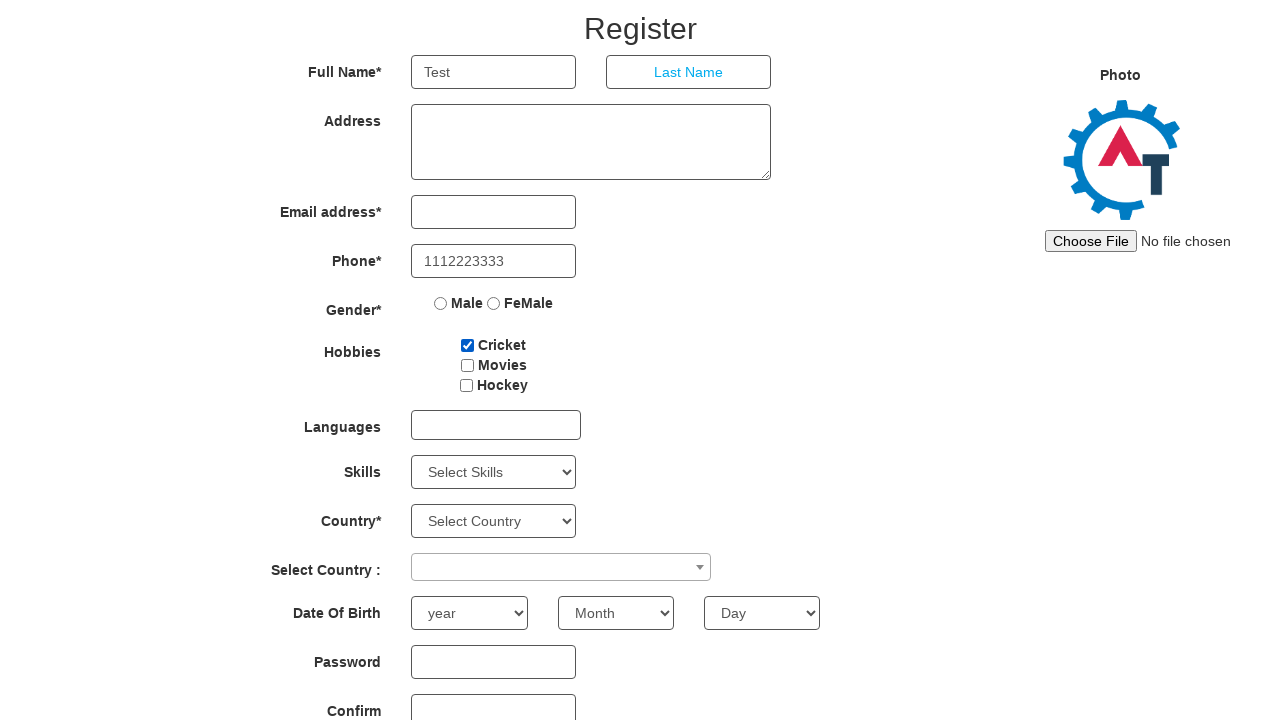

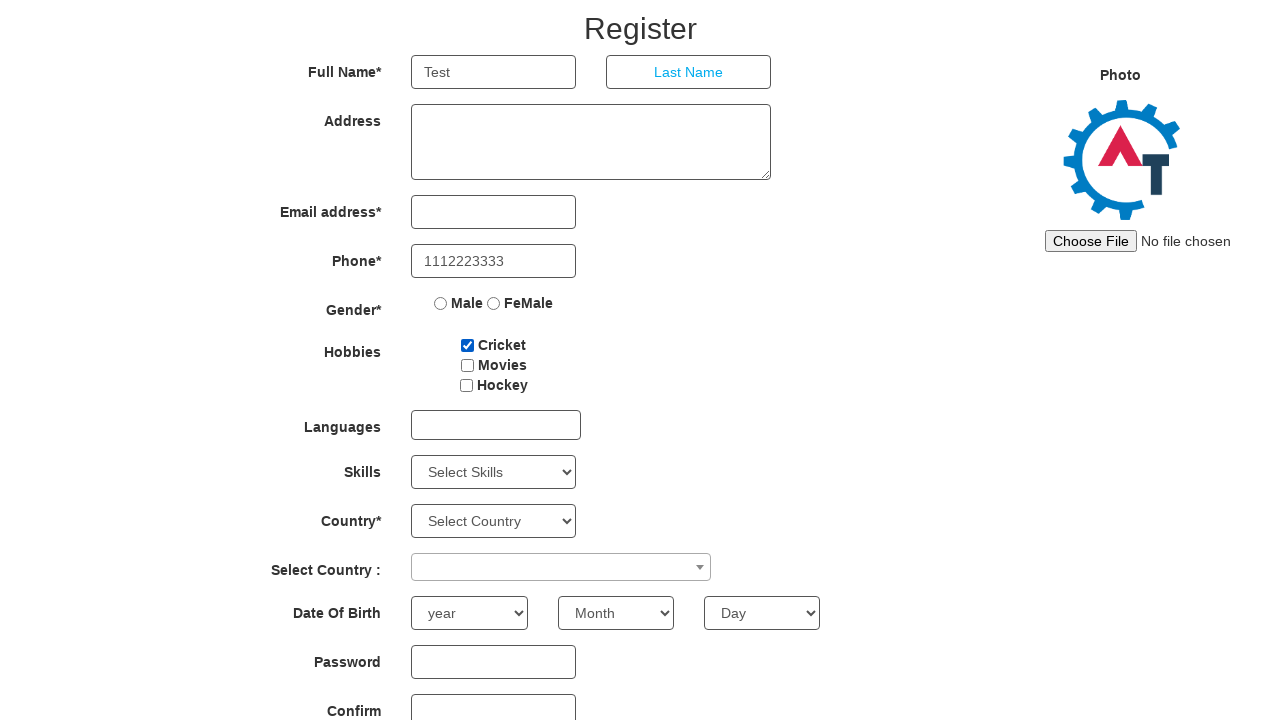